Tests window handling by opening a new window through a link click and switching between windows

Starting URL: https://the-internet.herokuapp.com/windows

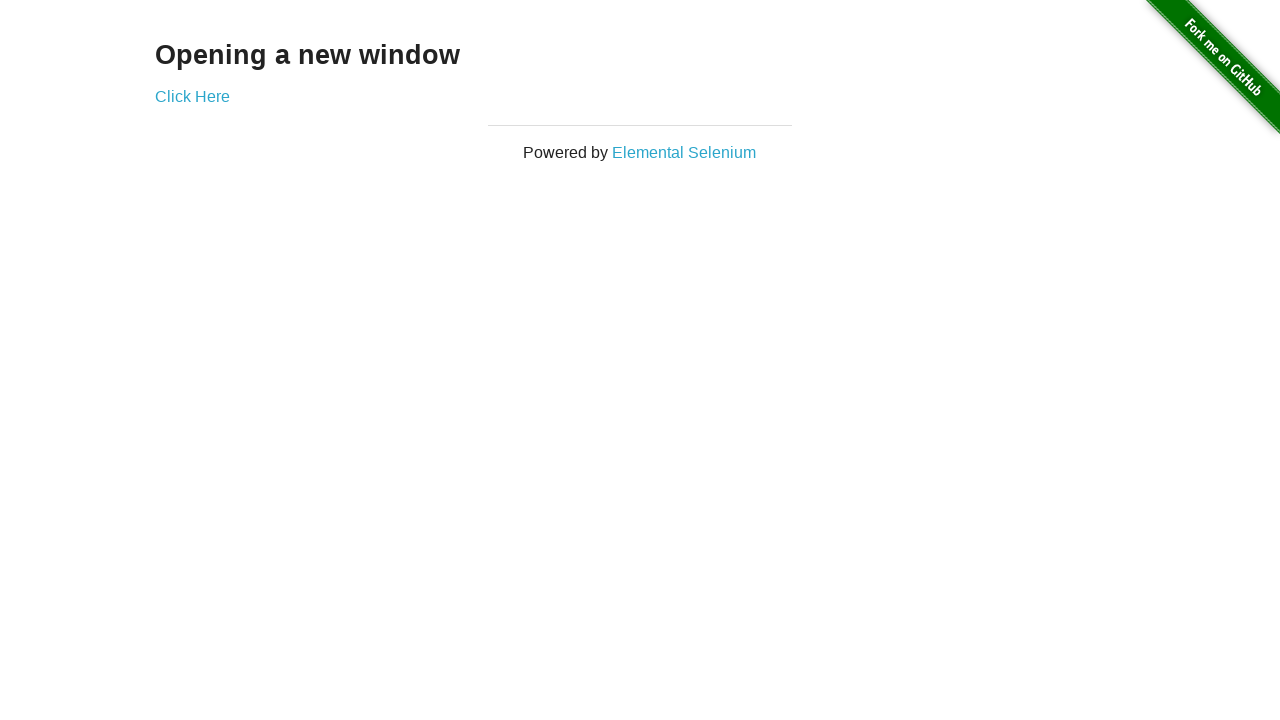

Stored reference to original window
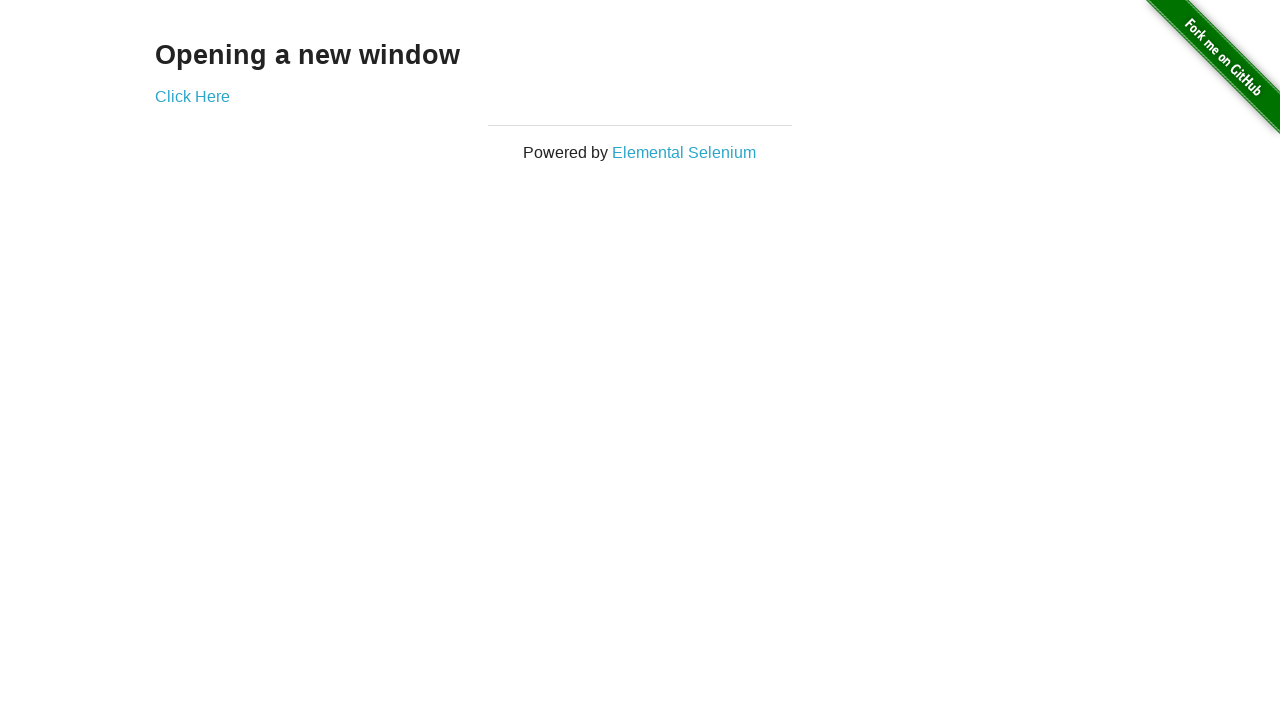

Clicked 'Click Here' link to open new window at (192, 96) on a:has-text('Click Here')
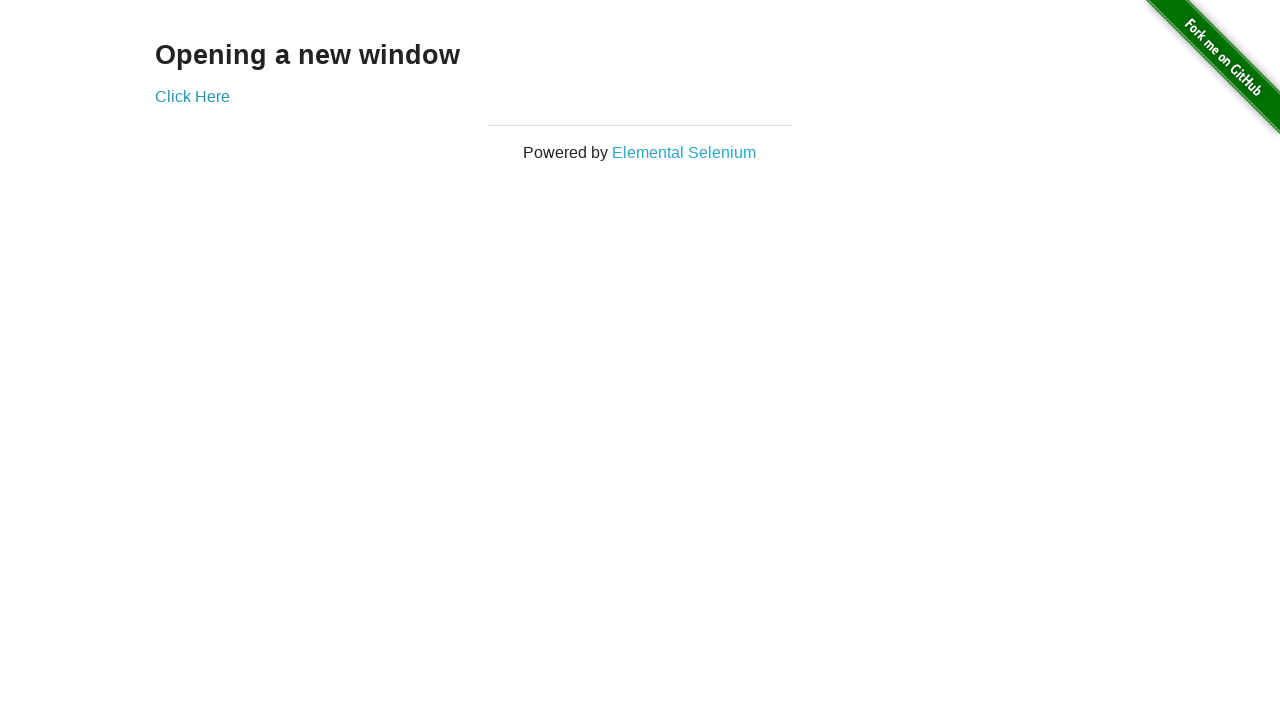

Captured new window/page object
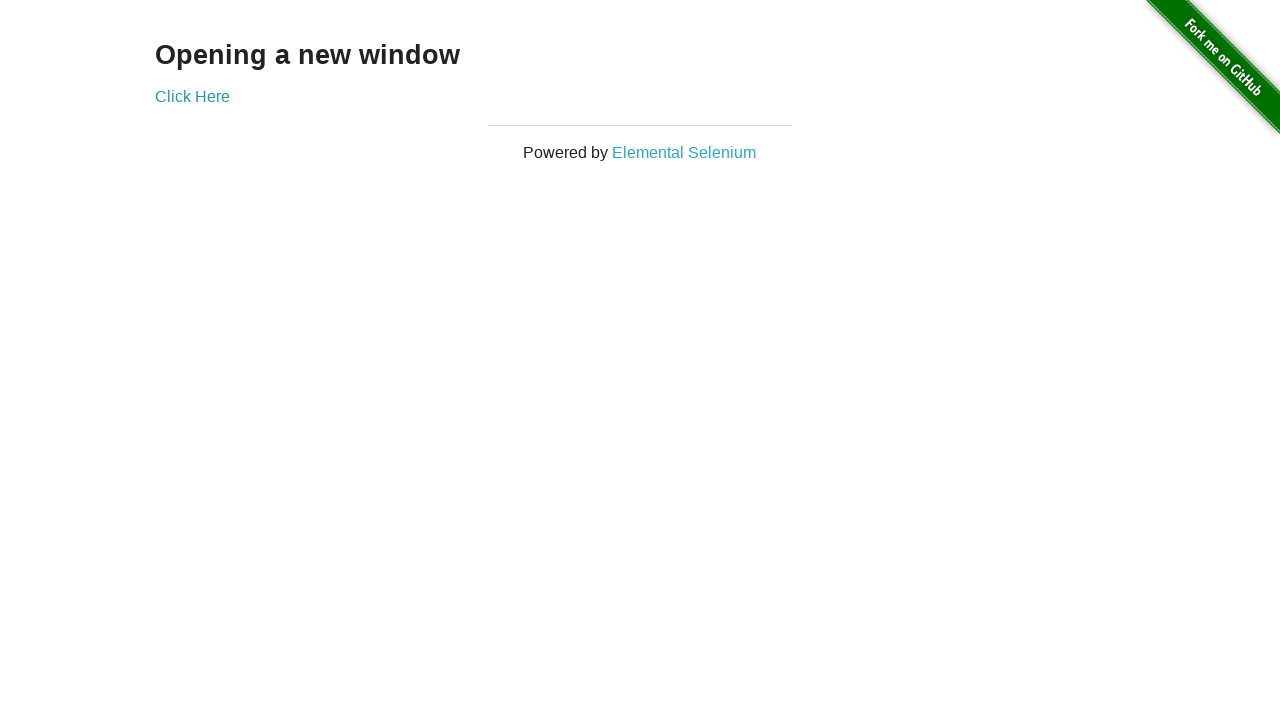

New window loaded successfully
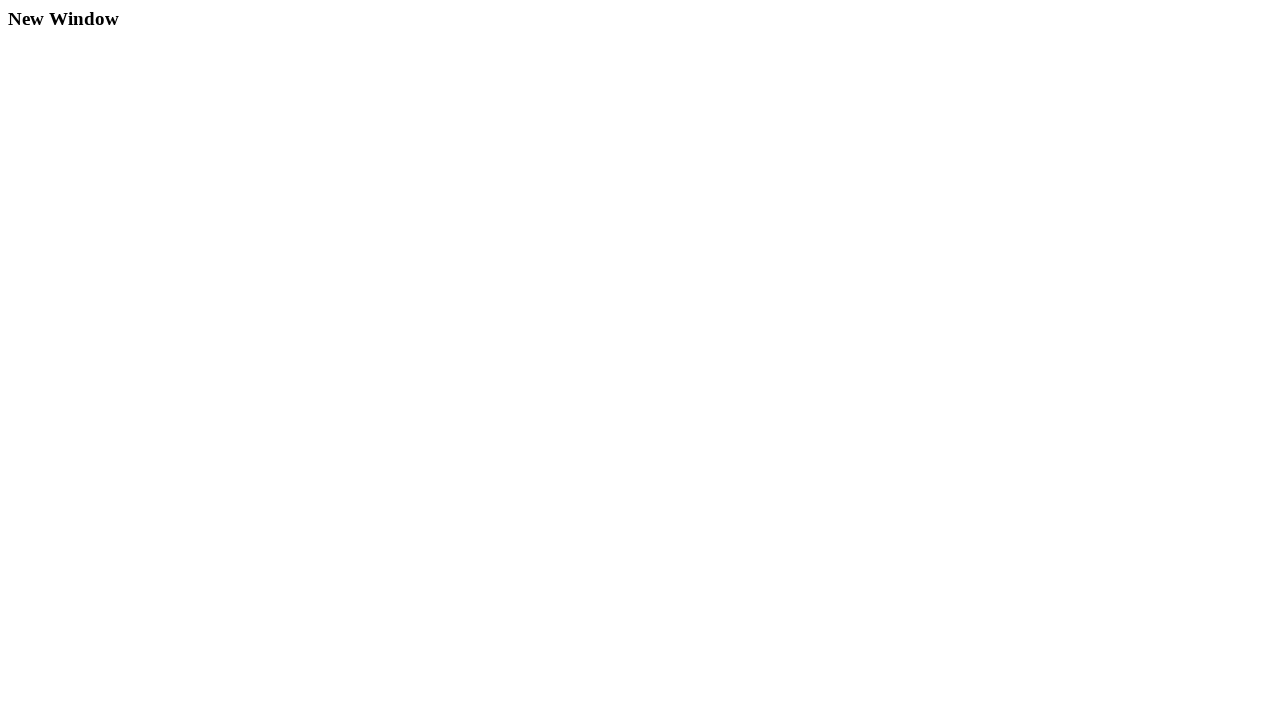

Ready to switch between original and new windows
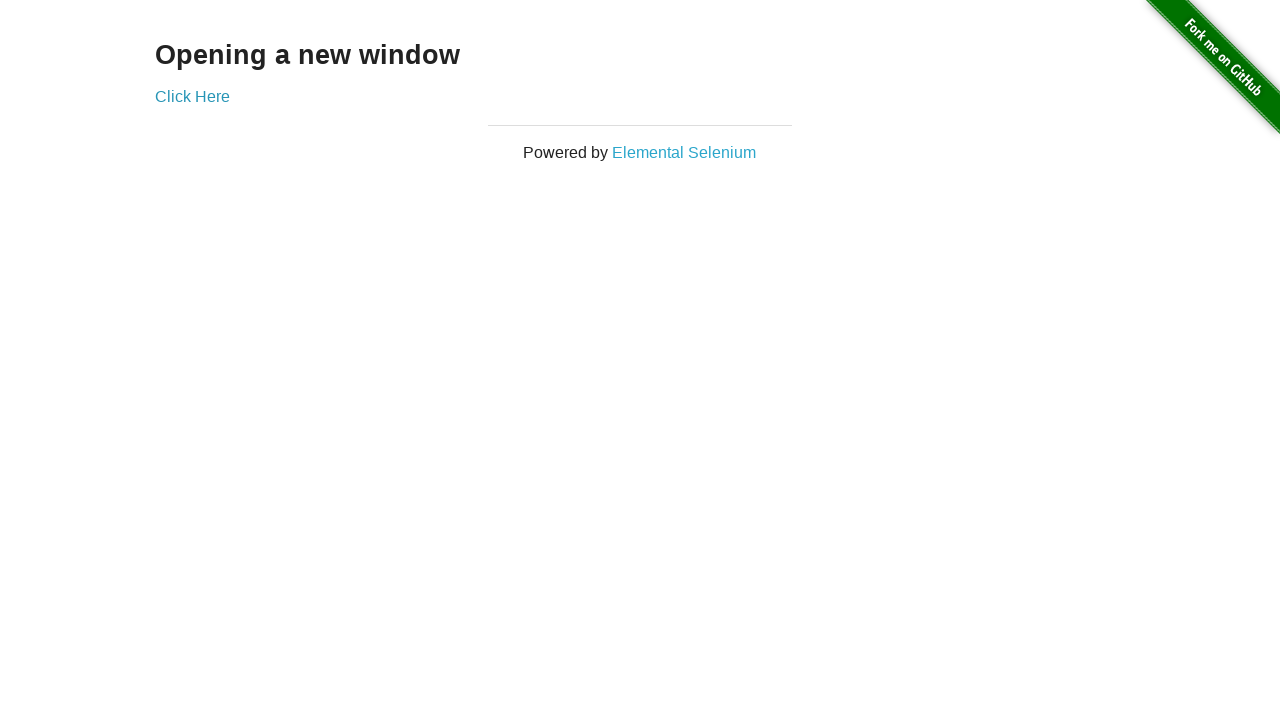

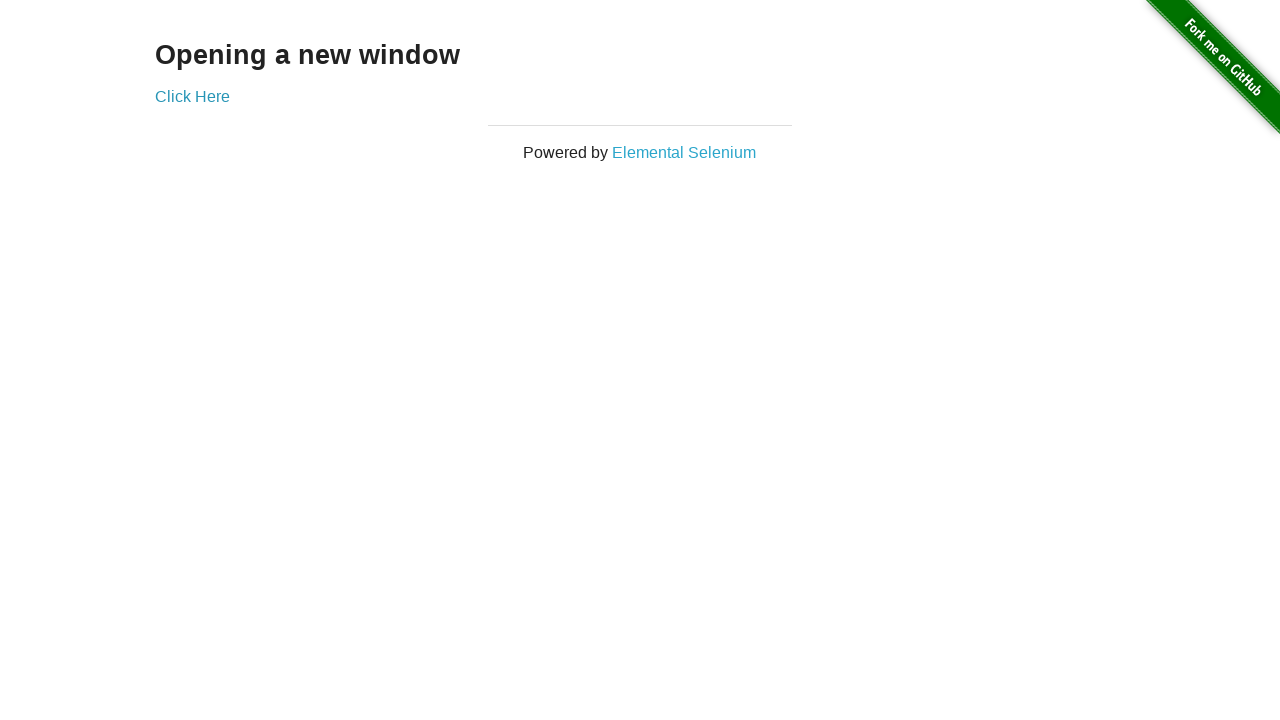